Performs a drag and drop action from 'box A' (draggable) element to 'box B' (droppable) element

Starting URL: https://crossbrowsertesting.github.io/drag-and-drop

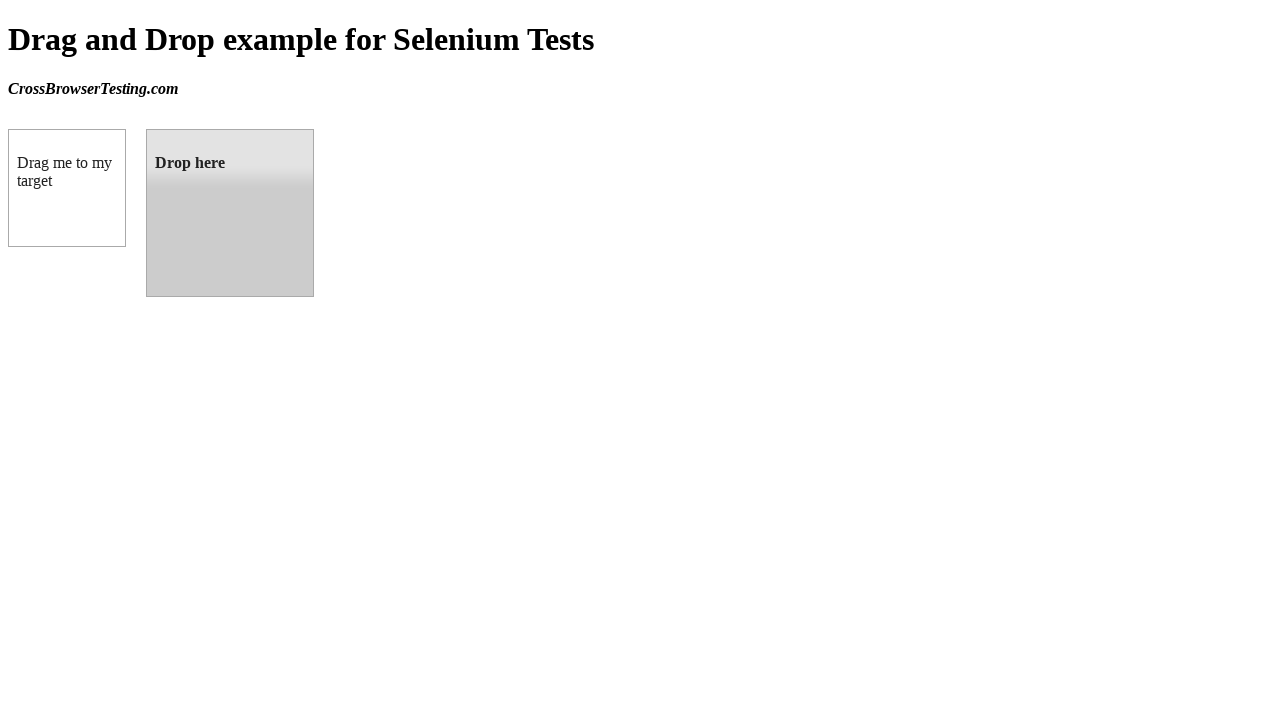

Navigated to drag and drop test page
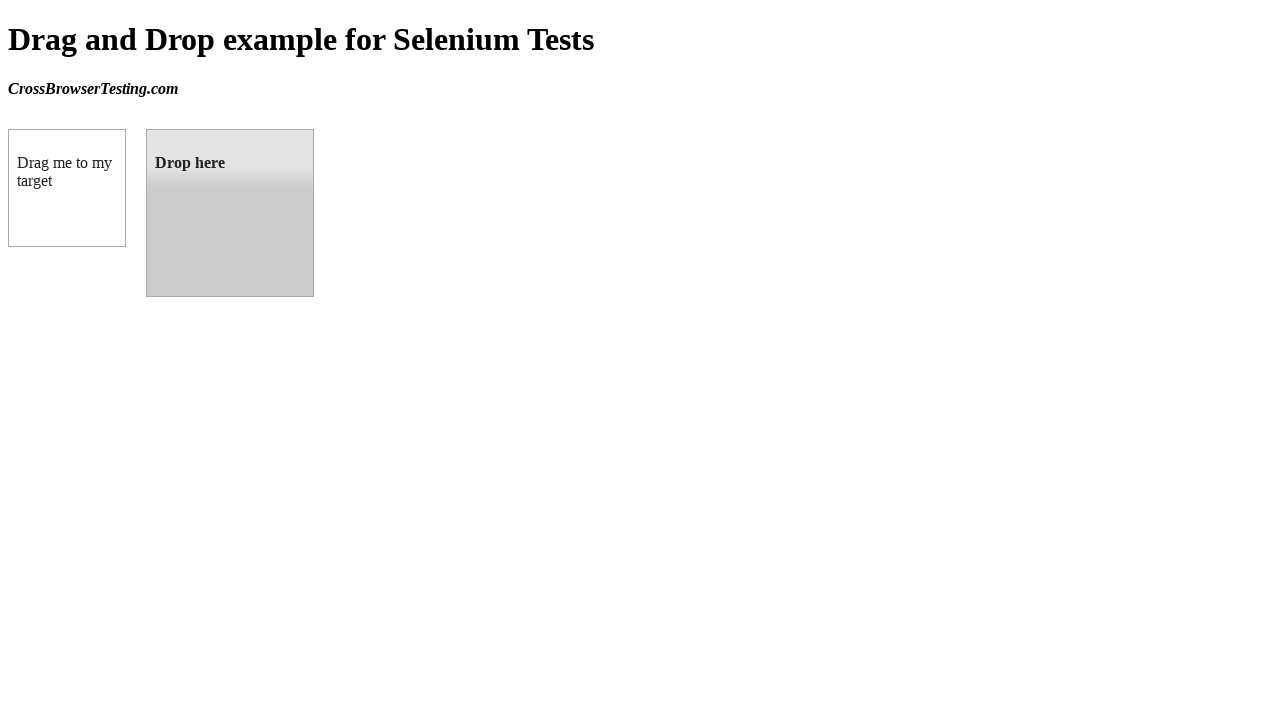

Located draggable element (box A)
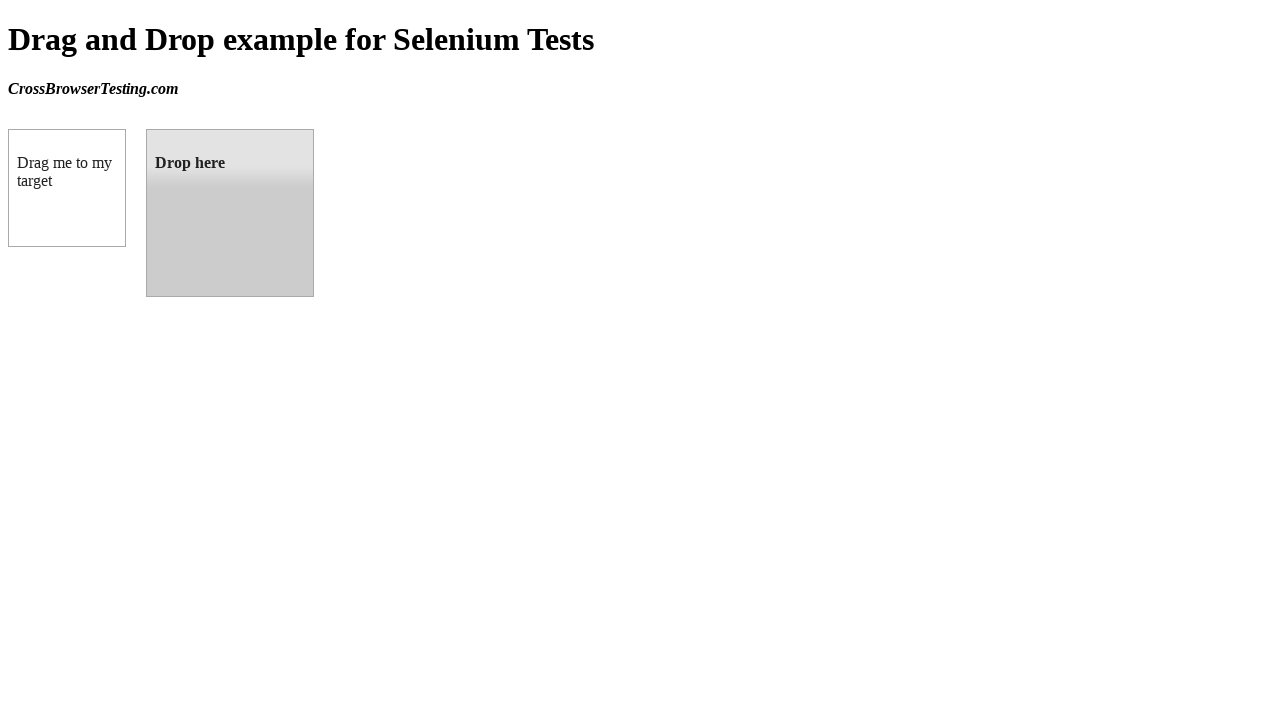

Located droppable element (box B)
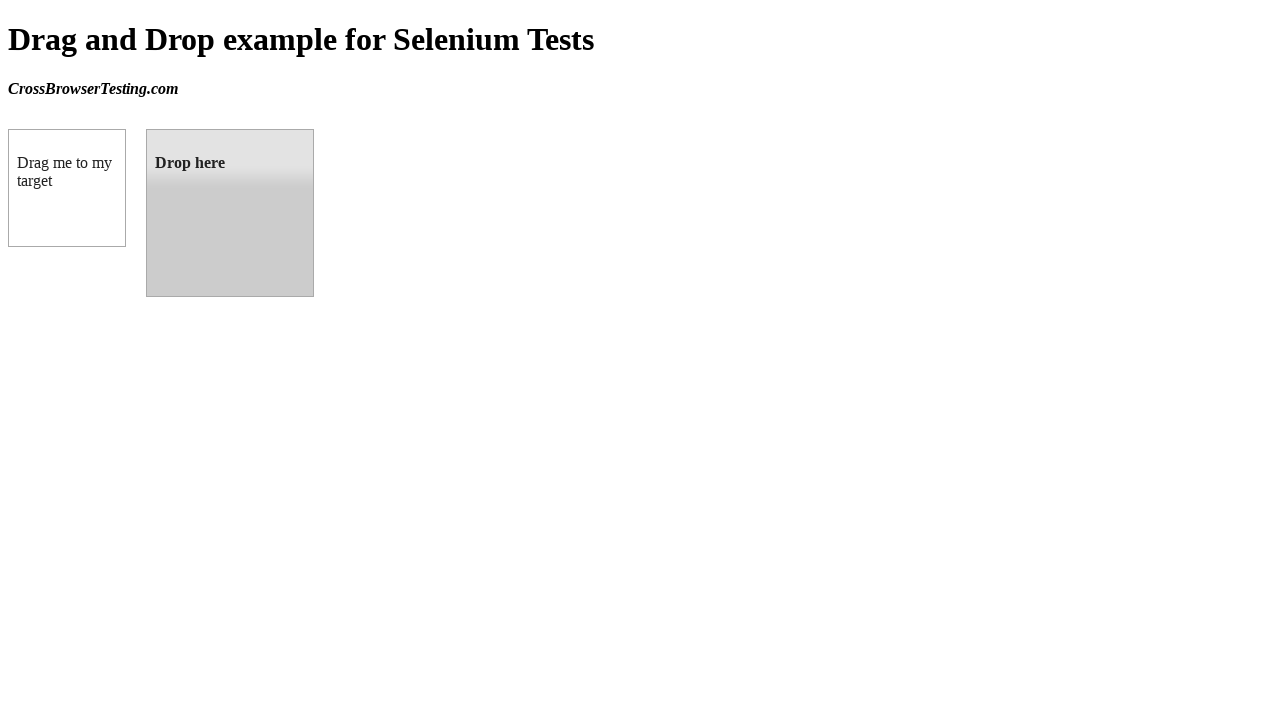

Performed drag and drop from box A to box B at (230, 213)
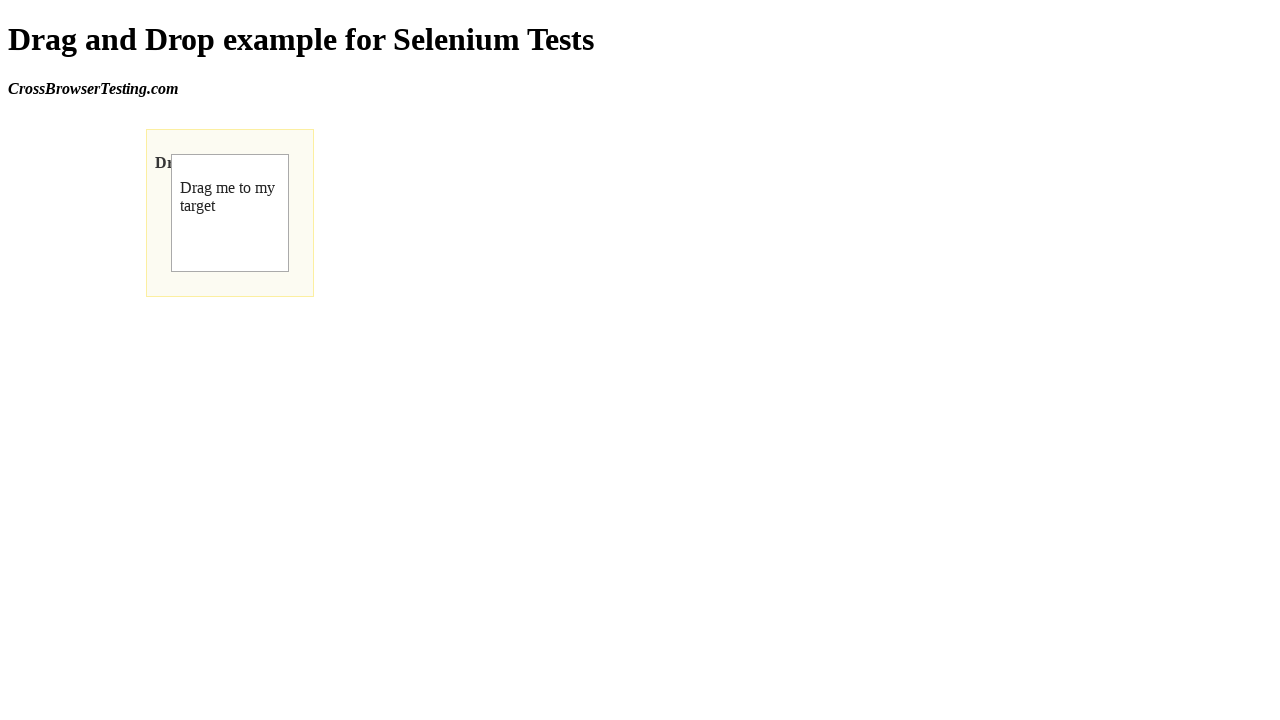

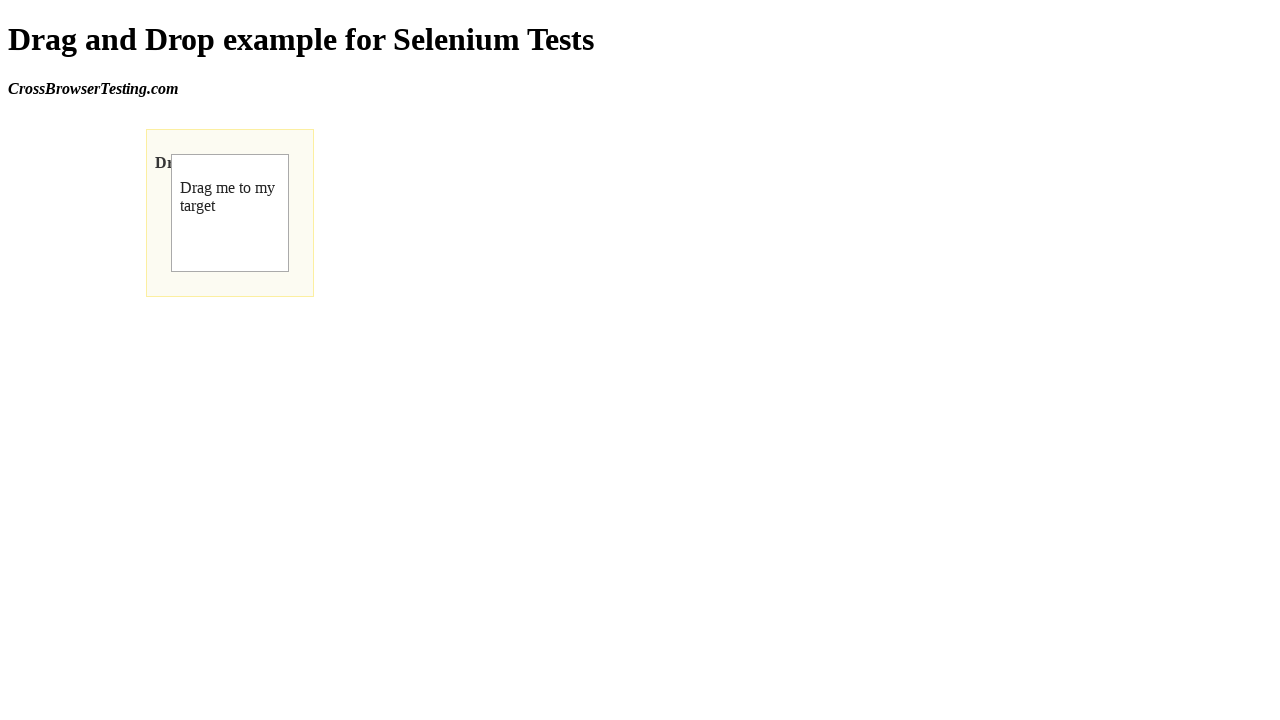